Navigates to a contact form website and verifies basic browser commands by printing title and URL

Starting URL: https://www.mycontactform.com

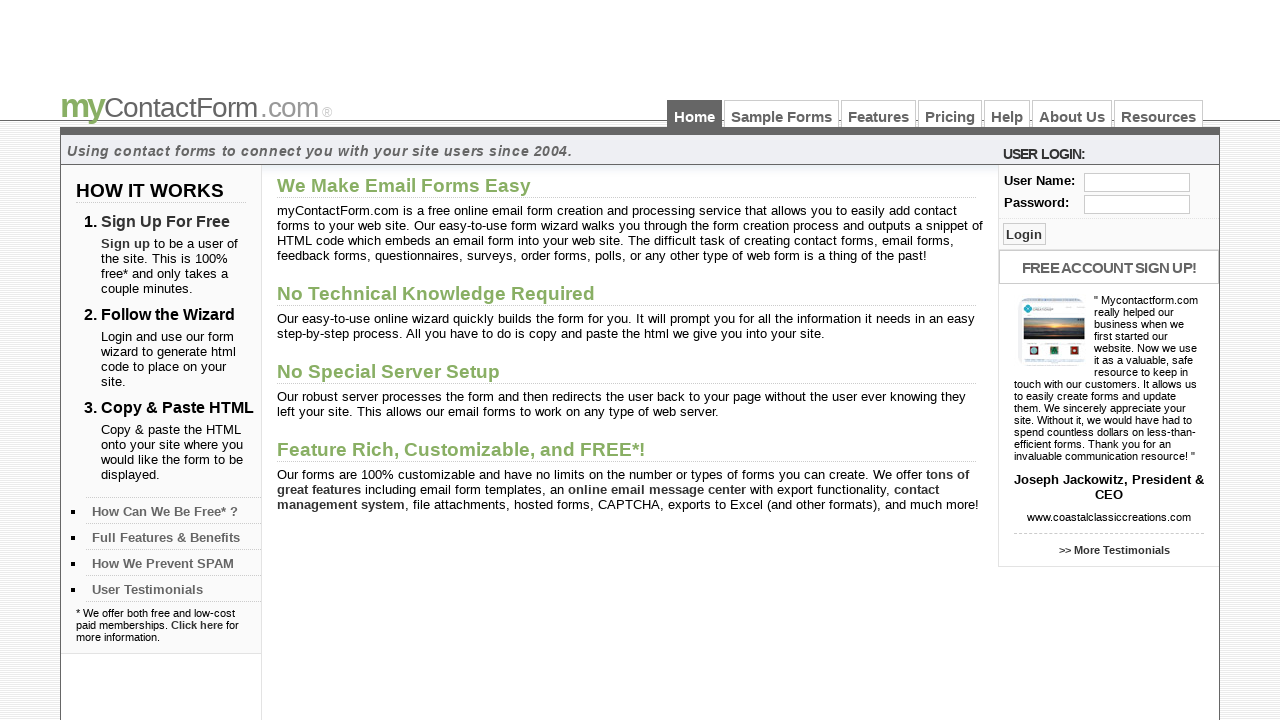

Navigated to contact form website
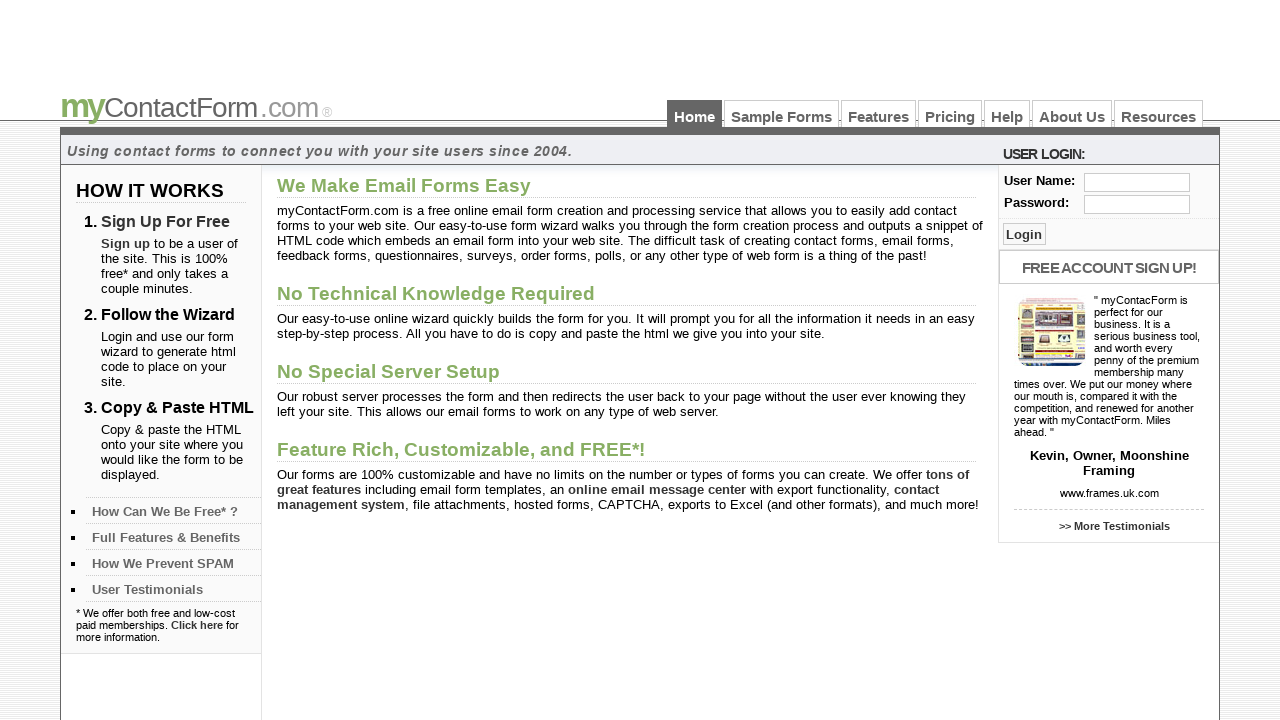

Retrieved and printed page title
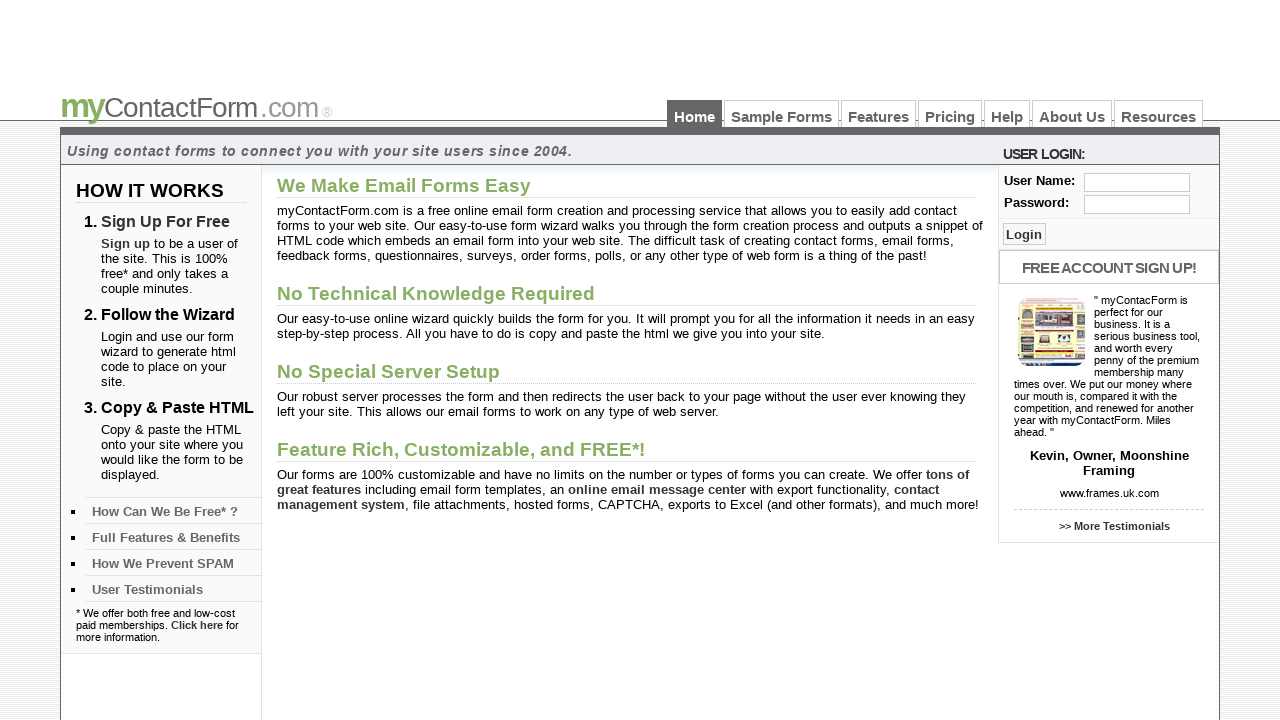

Retrieved and printed page URL
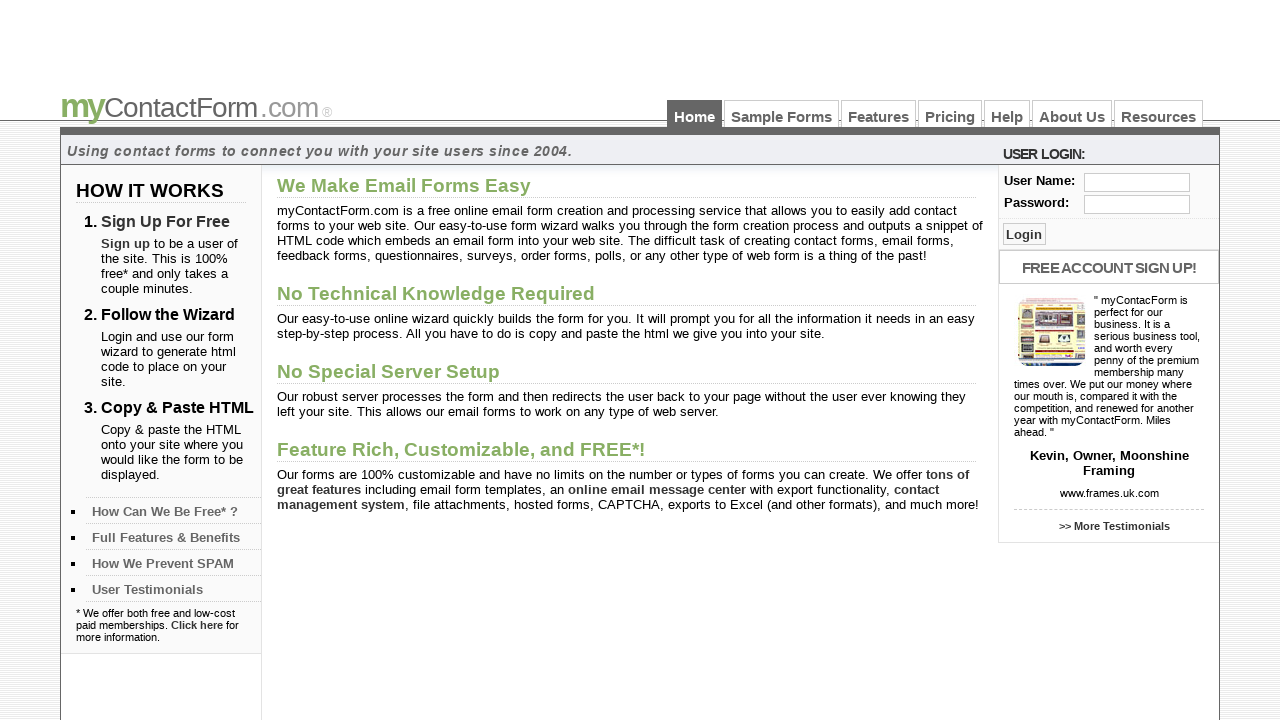

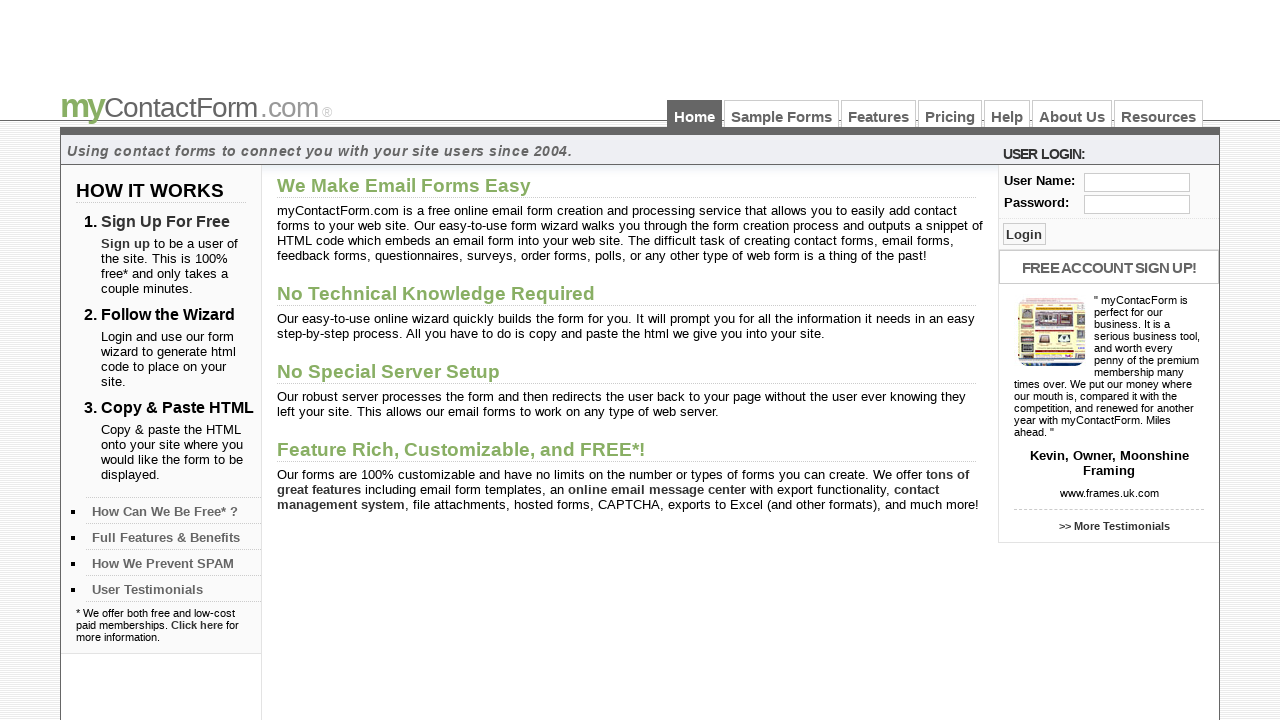